Tests checking and then unchecking the toggle all checkbox to clear completed state.

Starting URL: https://demo.playwright.dev/todomvc

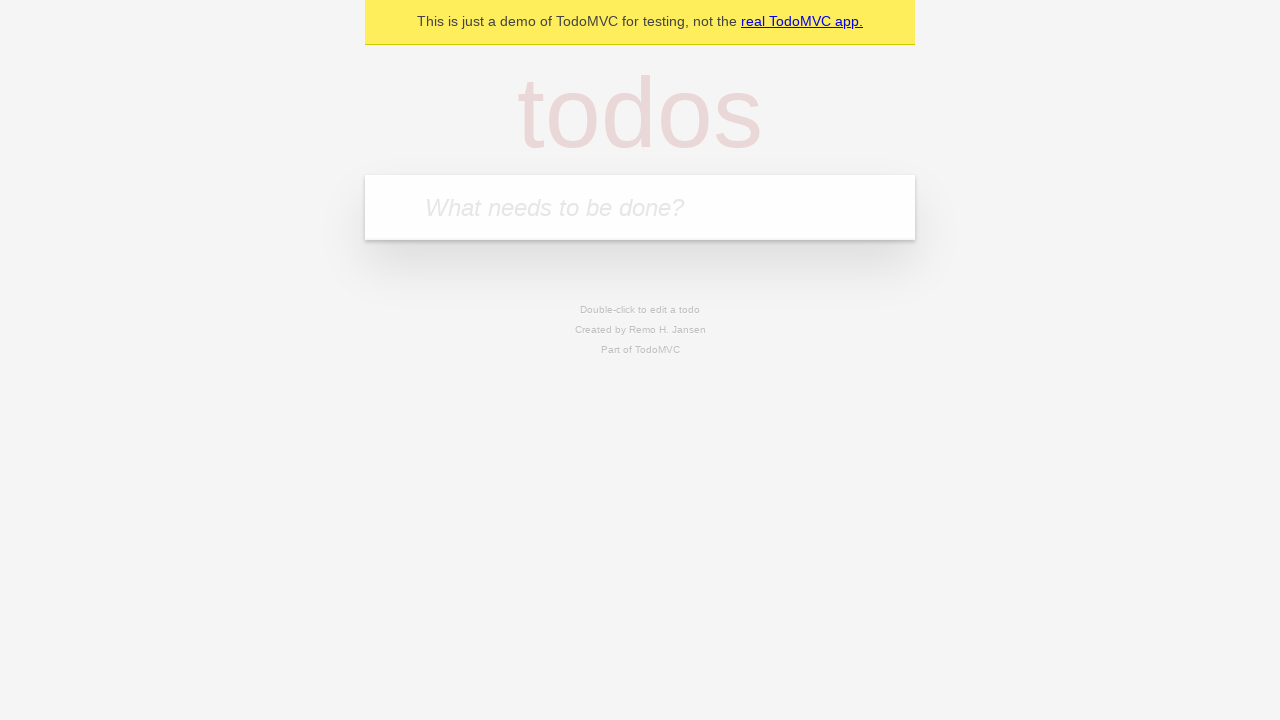

Filled todo input with 'buy some cheese' on internal:attr=[placeholder="What needs to be done?"i]
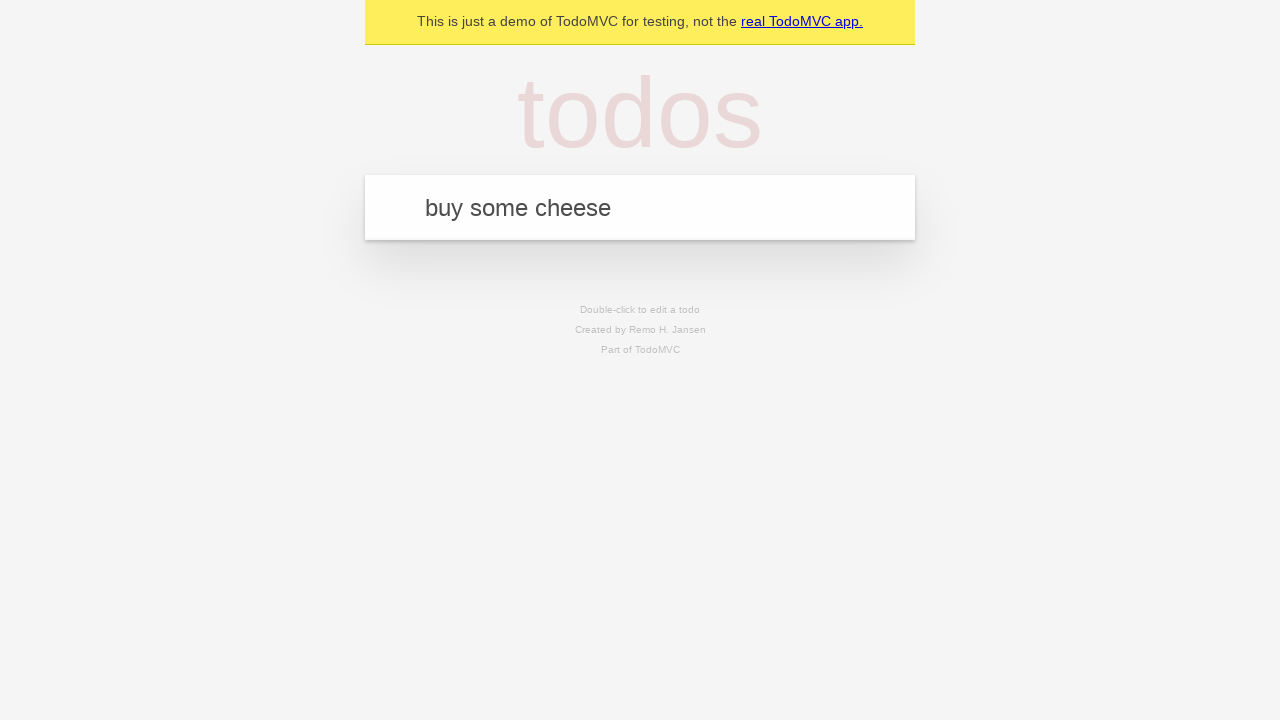

Pressed Enter to add 'buy some cheese' todo on internal:attr=[placeholder="What needs to be done?"i]
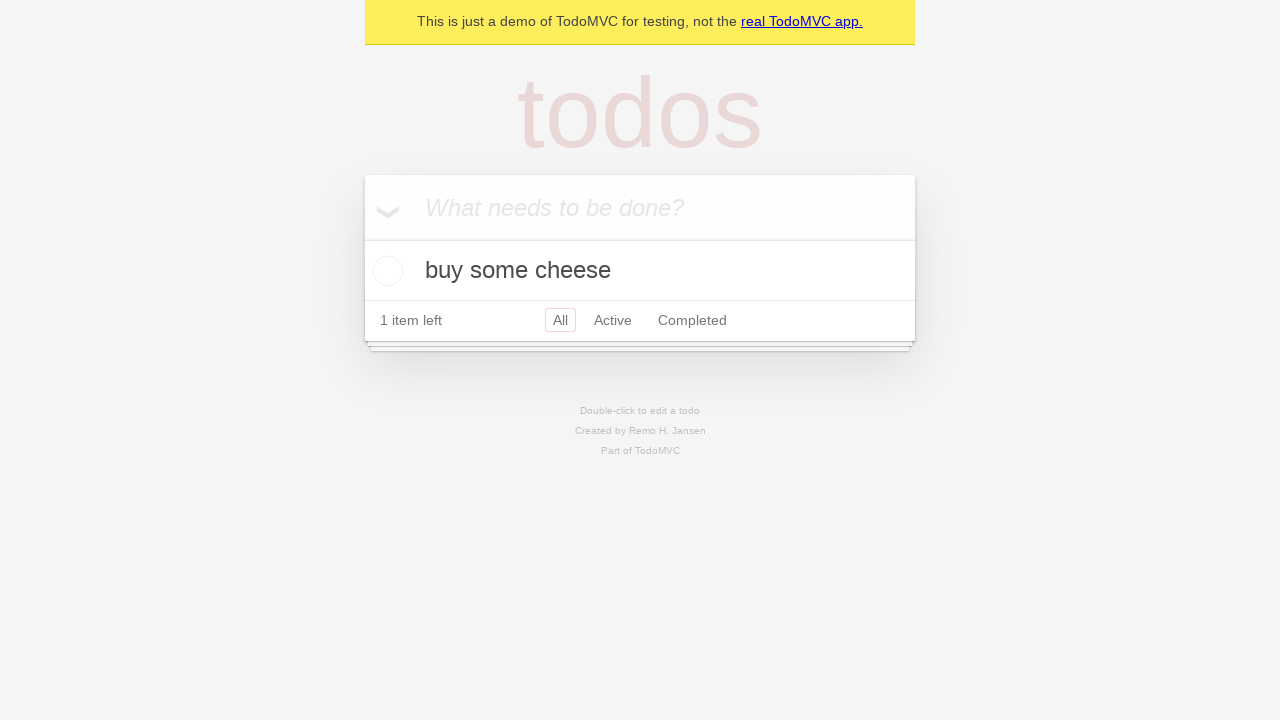

Filled todo input with 'feed the cat' on internal:attr=[placeholder="What needs to be done?"i]
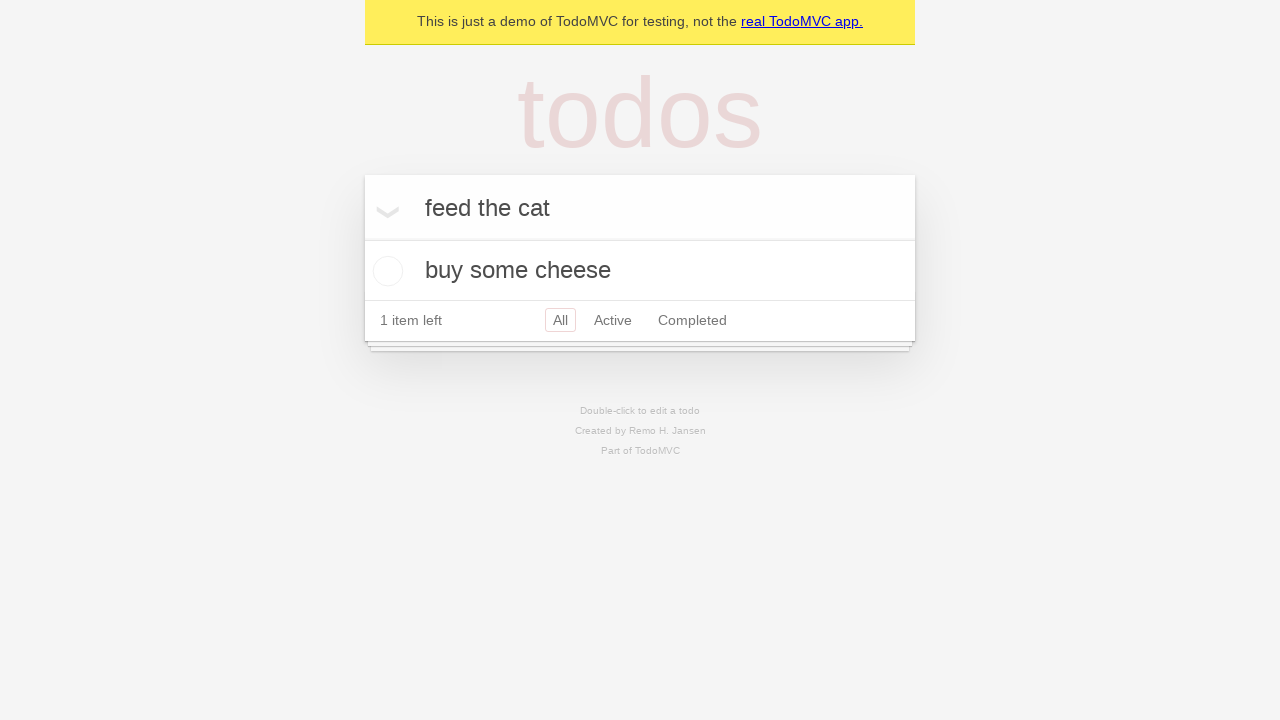

Pressed Enter to add 'feed the cat' todo on internal:attr=[placeholder="What needs to be done?"i]
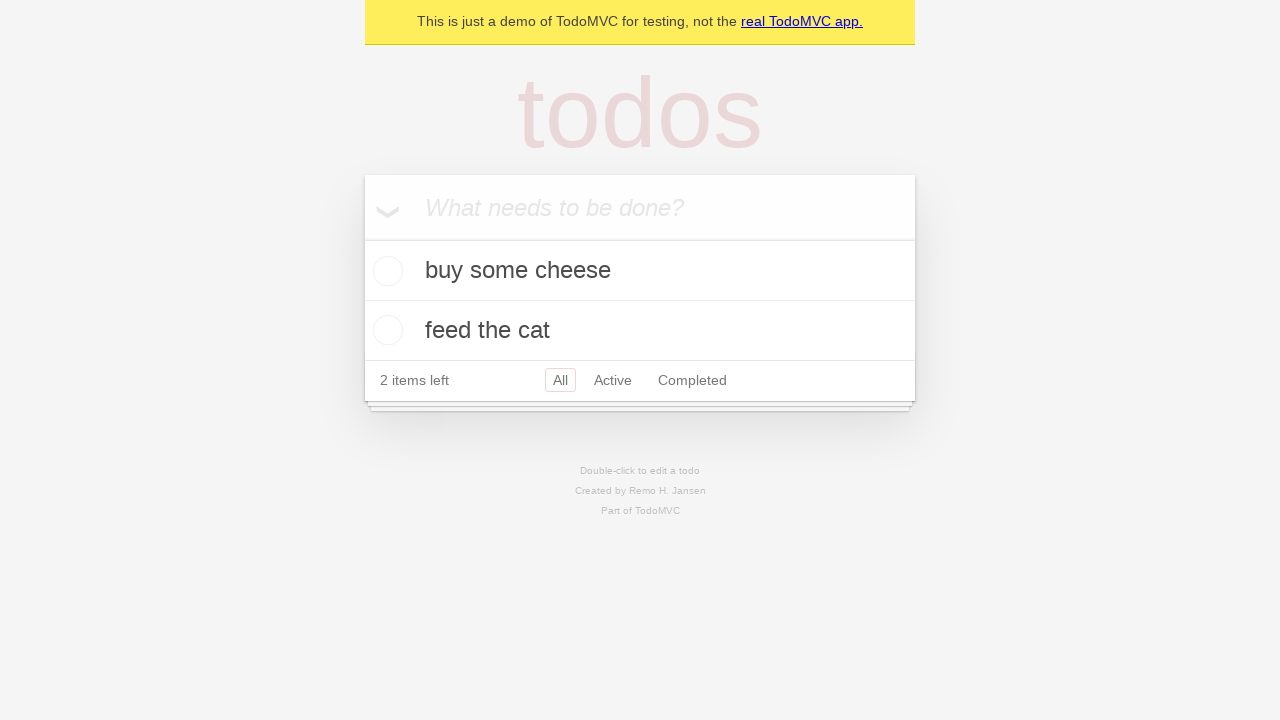

Filled todo input with 'book a doctors appointment' on internal:attr=[placeholder="What needs to be done?"i]
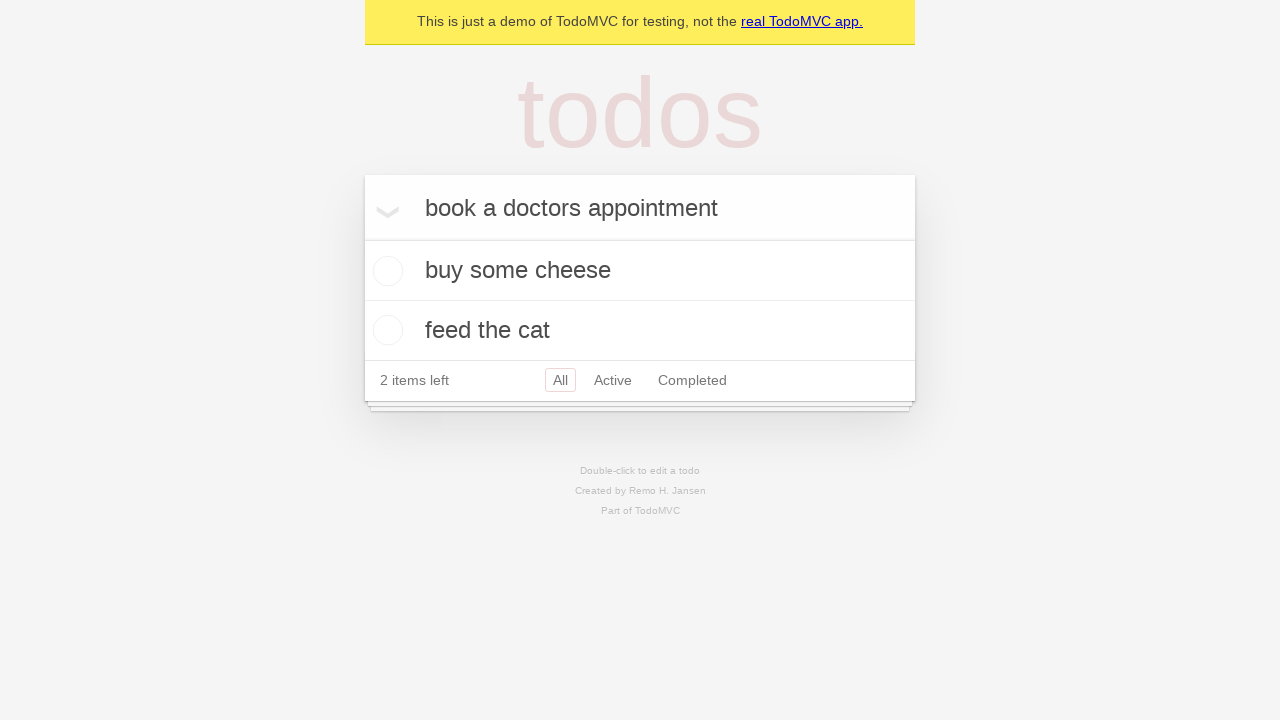

Pressed Enter to add 'book a doctors appointment' todo on internal:attr=[placeholder="What needs to be done?"i]
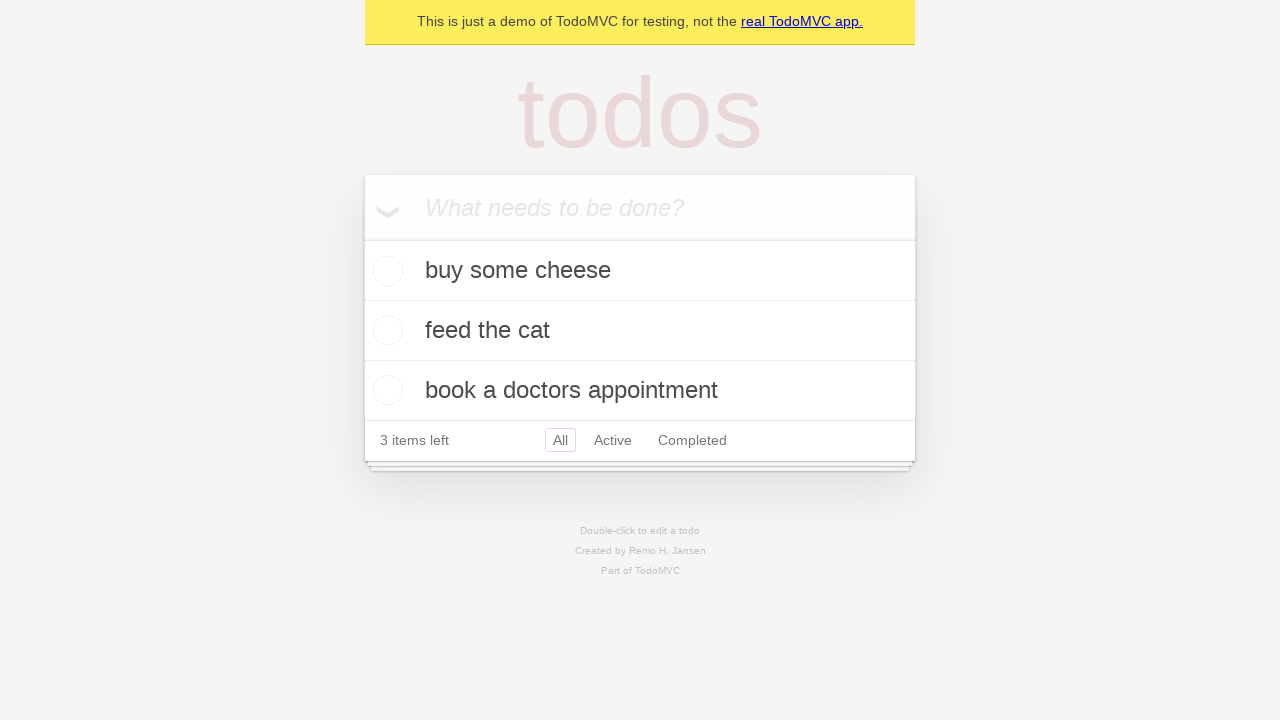

Checked the 'Mark all as complete' toggle to mark all todos as completed at (362, 238) on internal:label="Mark all as complete"i
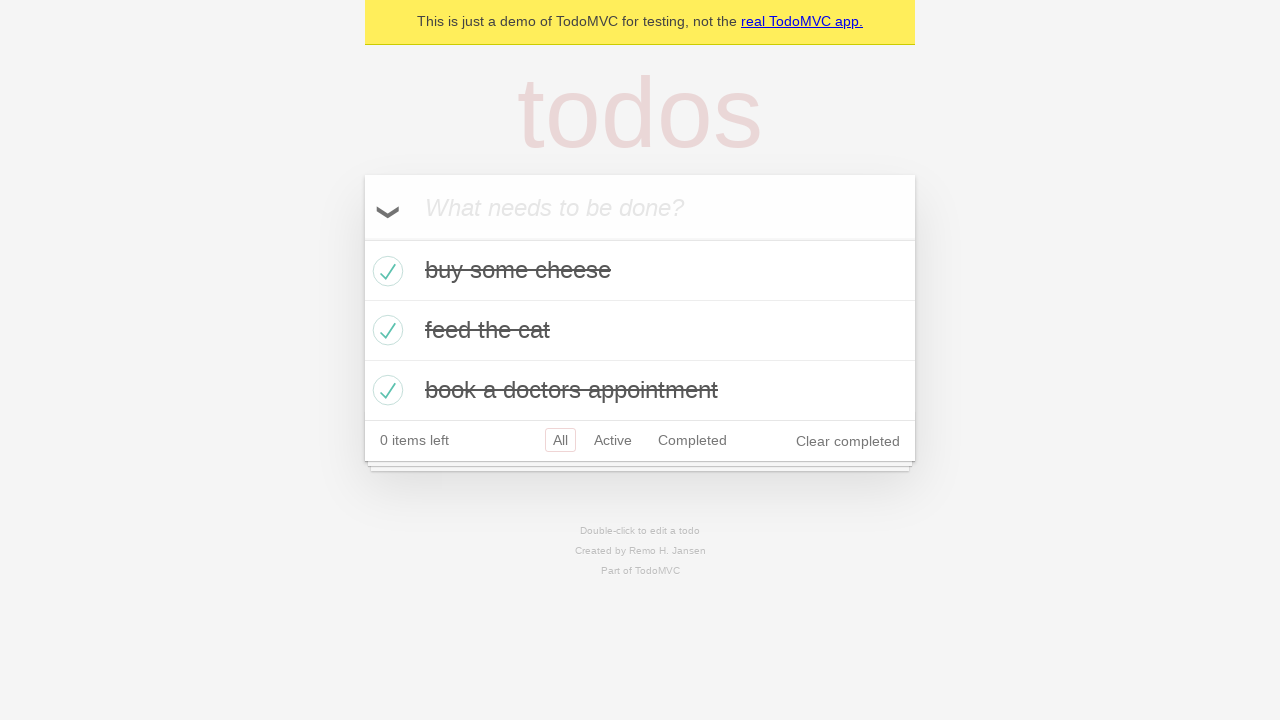

Unchecked the 'Mark all as complete' toggle to clear completed state of all todos at (362, 238) on internal:label="Mark all as complete"i
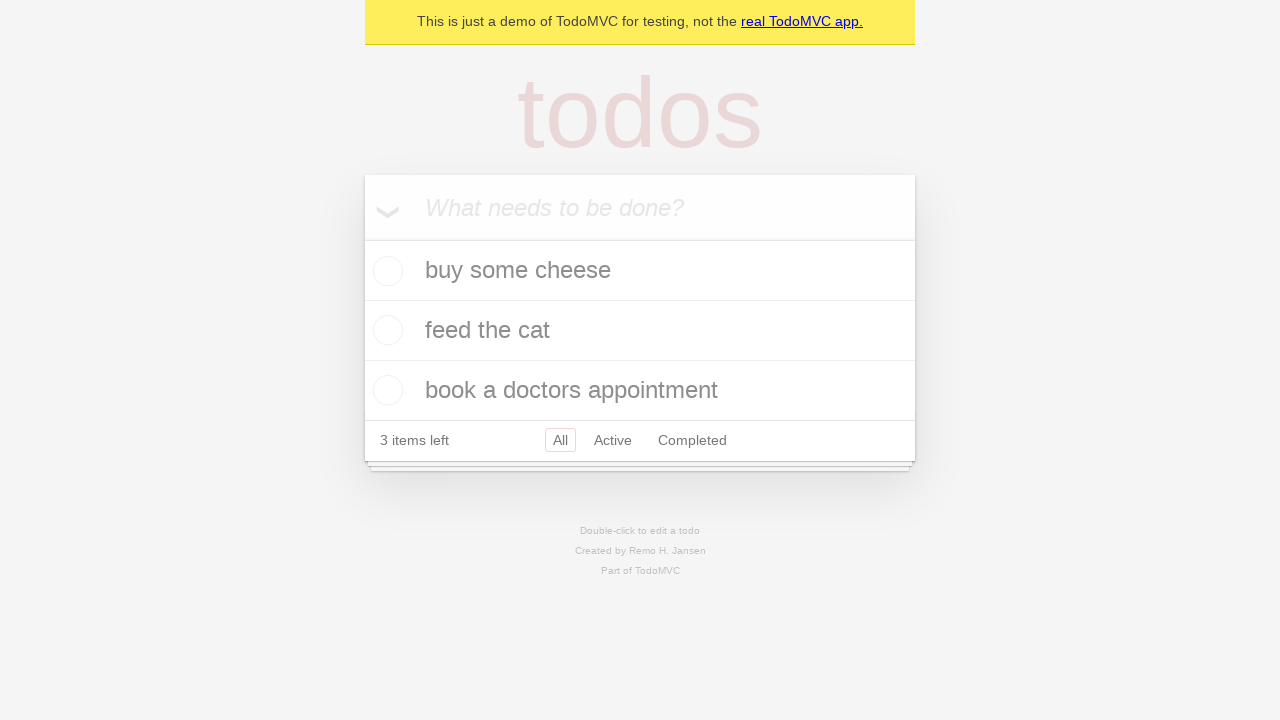

Waited for todo items to be visible
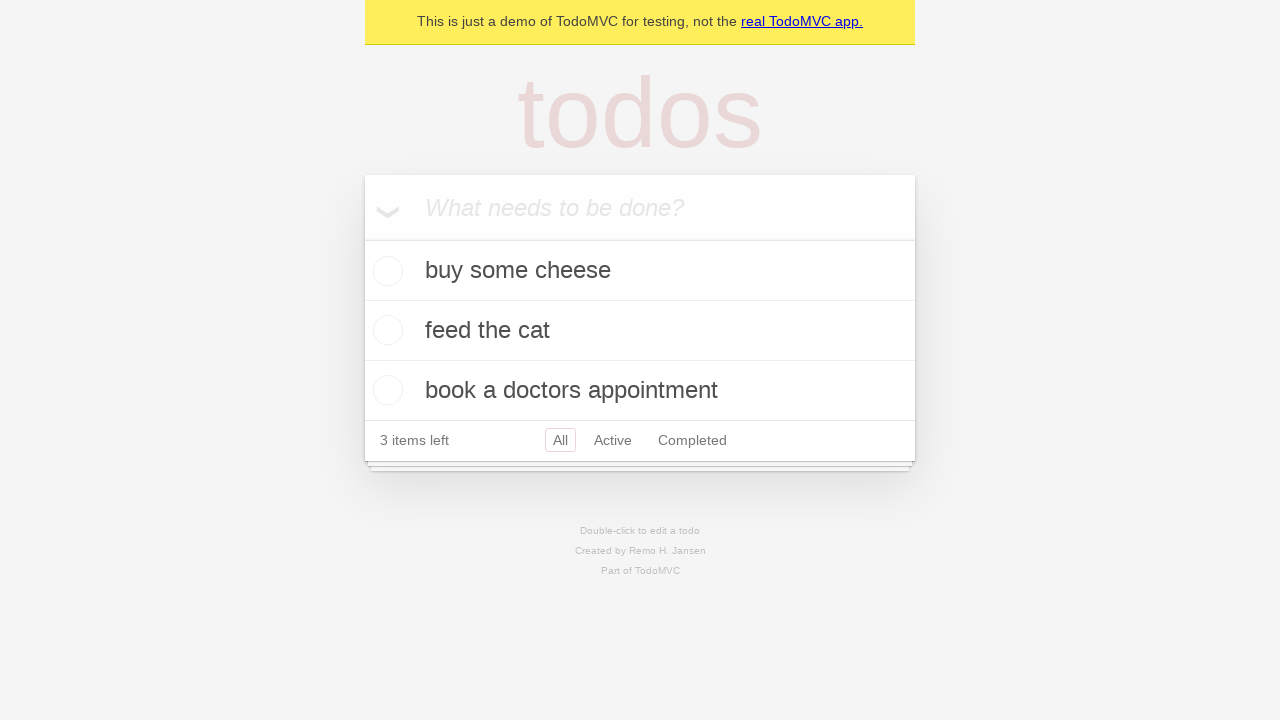

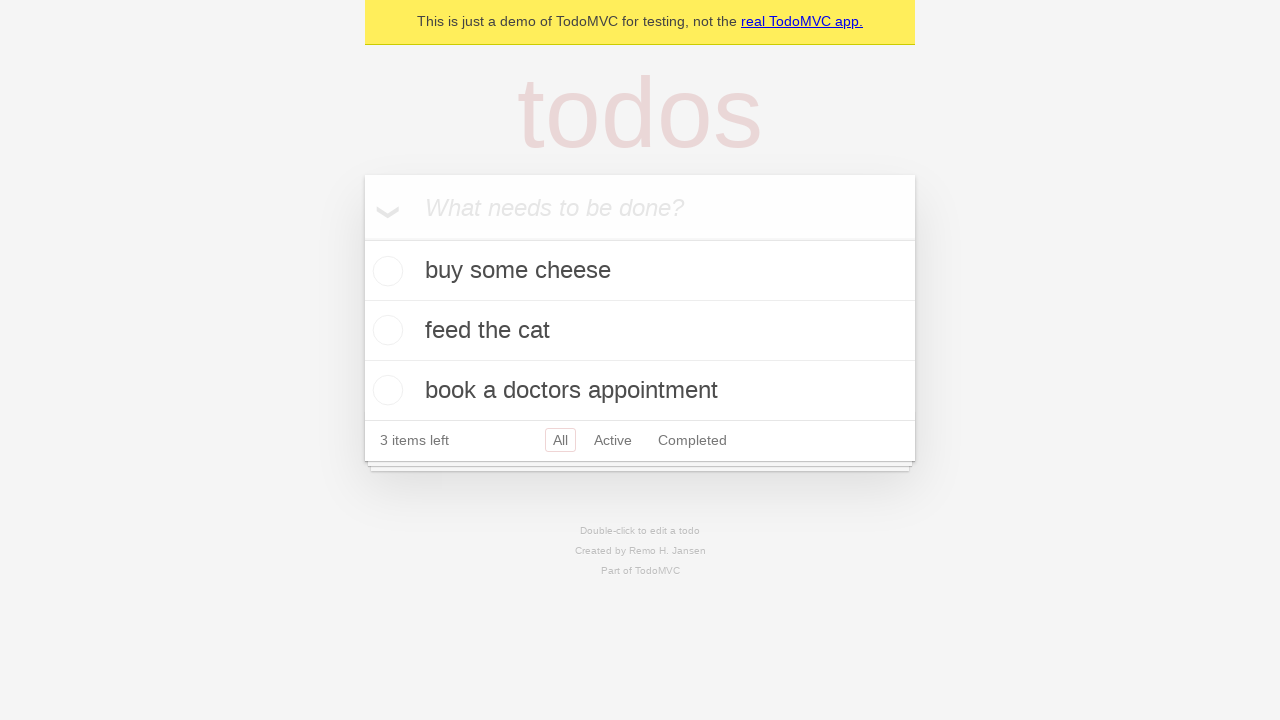